Tests static dropdown menu functionality by selecting options by visible text and by value from a country dropdown

Starting URL: https://www.globalsqa.com/demo-site/select-dropdown-menu/

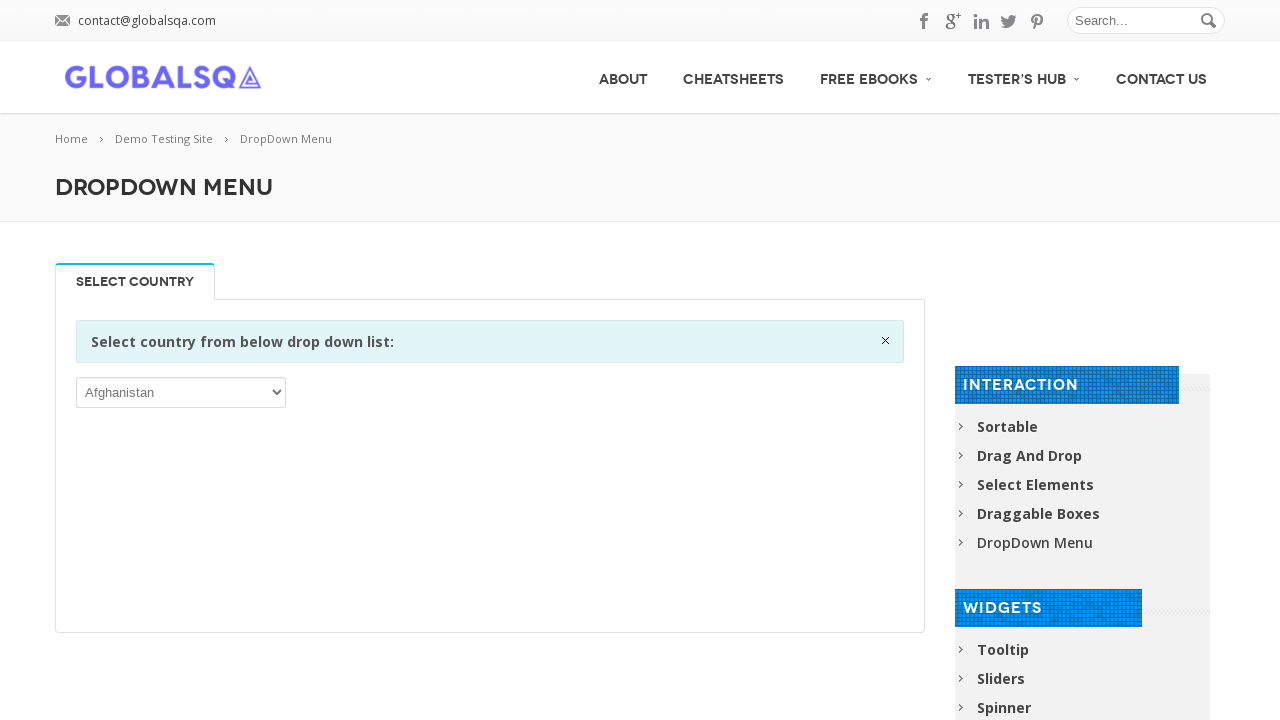

Selected 'Azerbaijan' from dropdown by visible text on //select
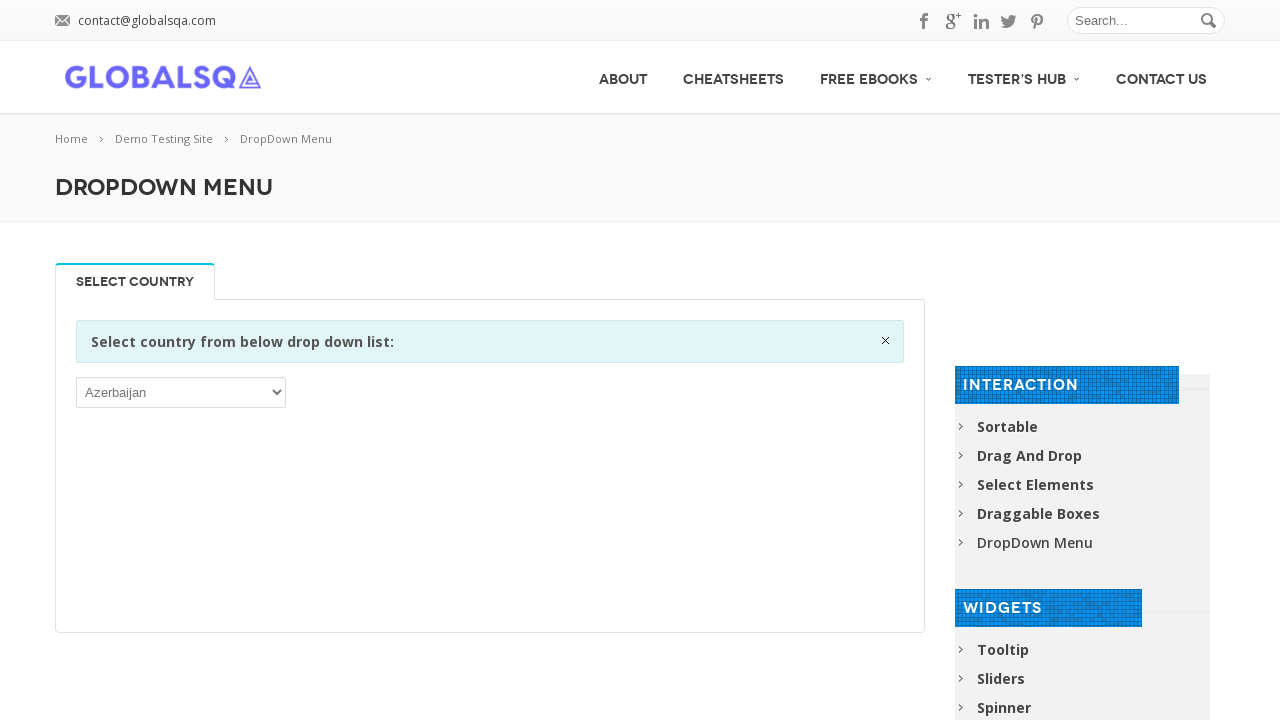

Selected 'Austria' from dropdown by value 'AUT' on //select
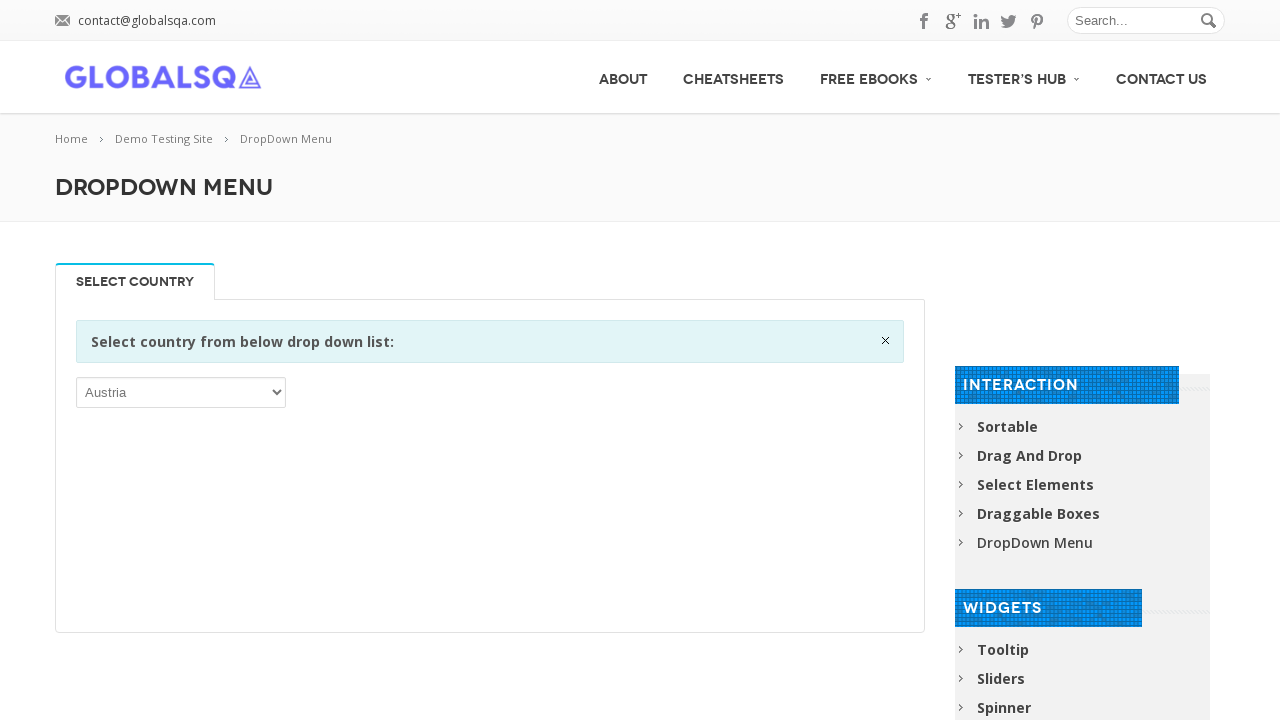

Dropdown element is visible and interactive
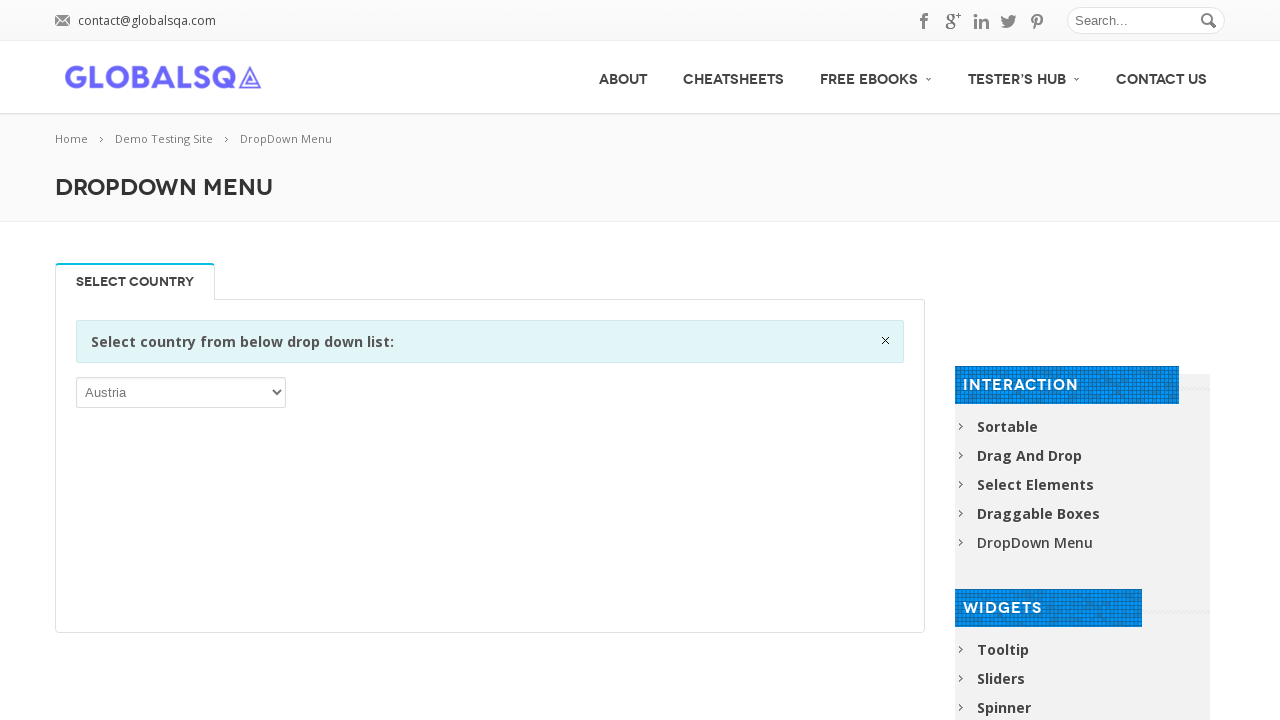

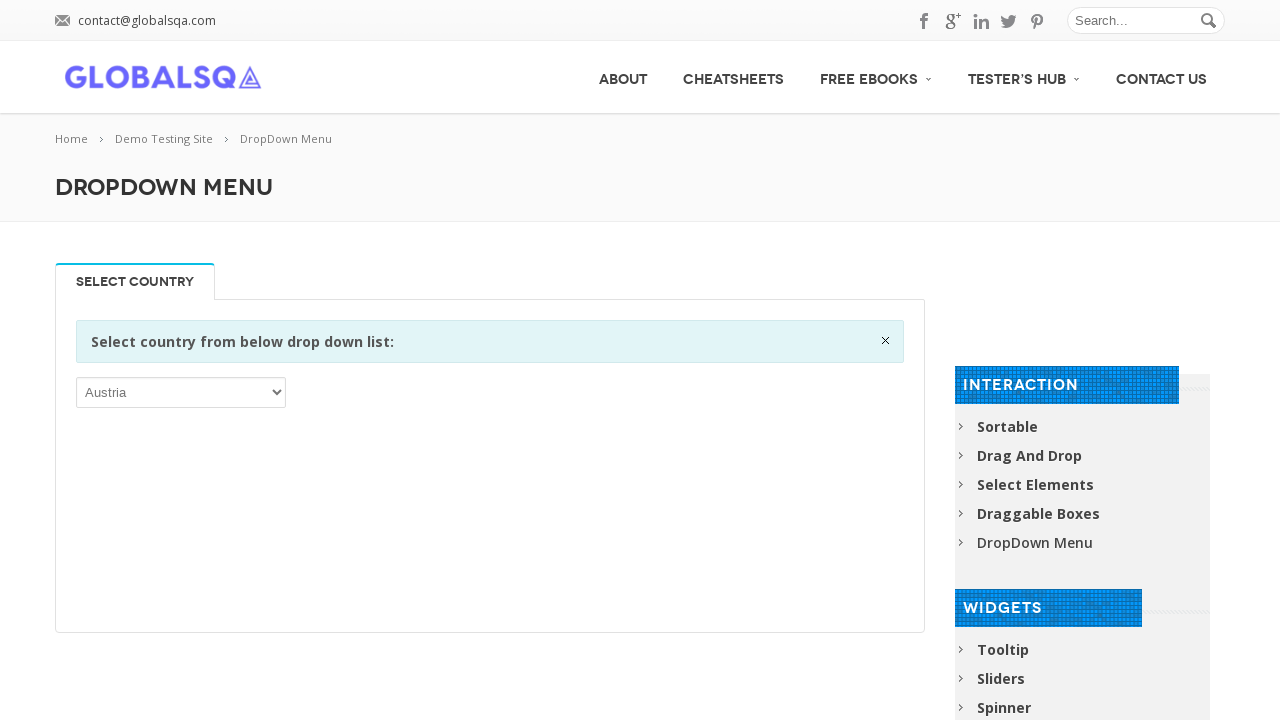